Tests browser window management by opening the OpenCart website, then opening a new browser window and navigating to the OrangeHRM website.

Starting URL: https://www.opencart.com/

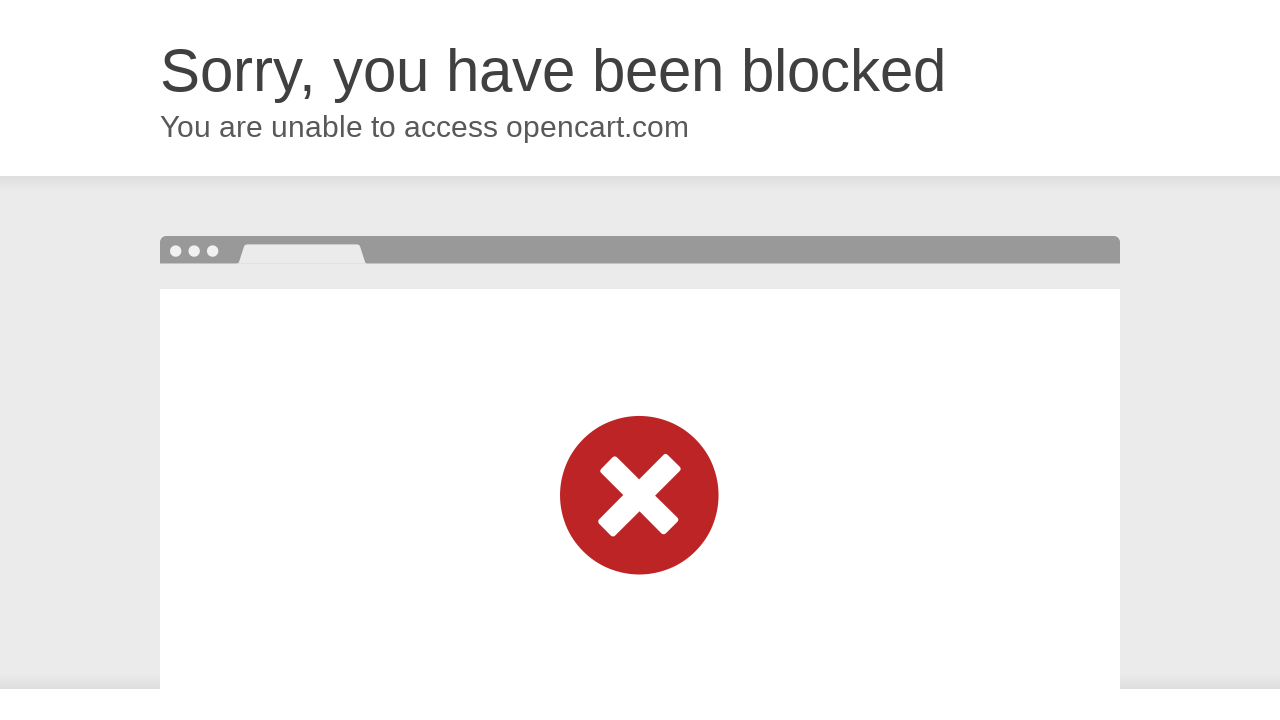

OpenCart page loaded (domcontentloaded)
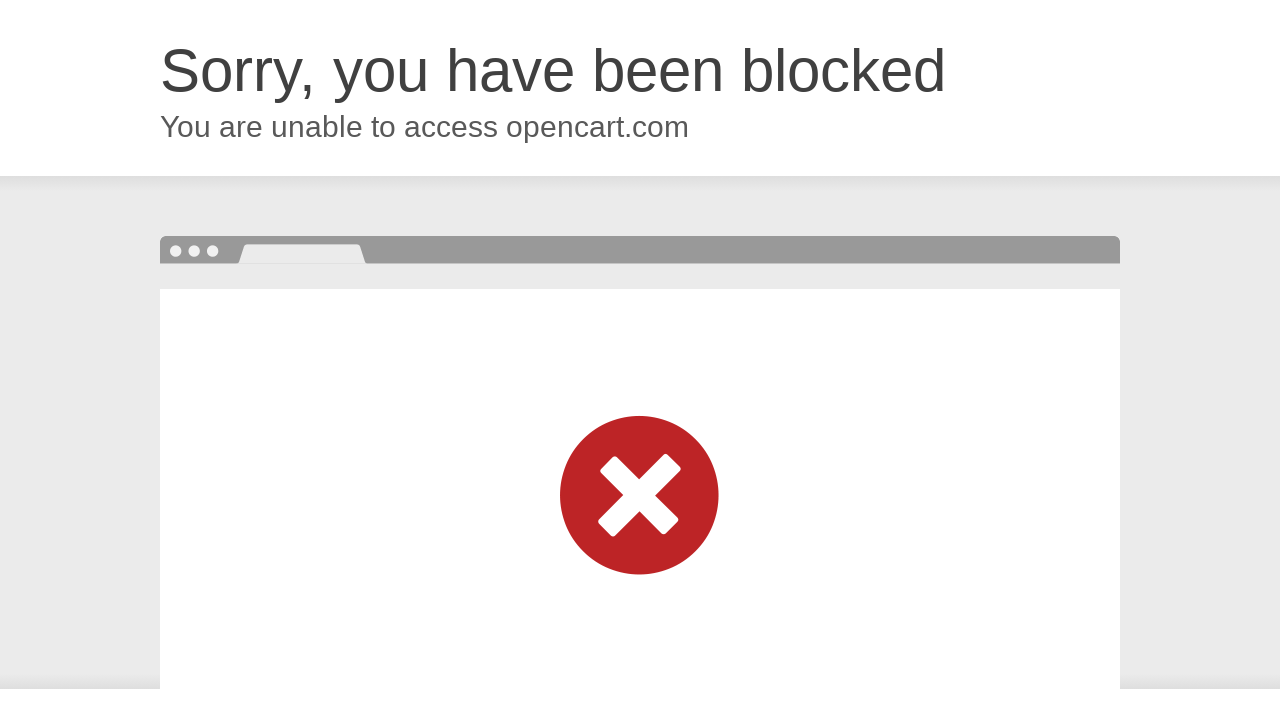

Opened new browser window
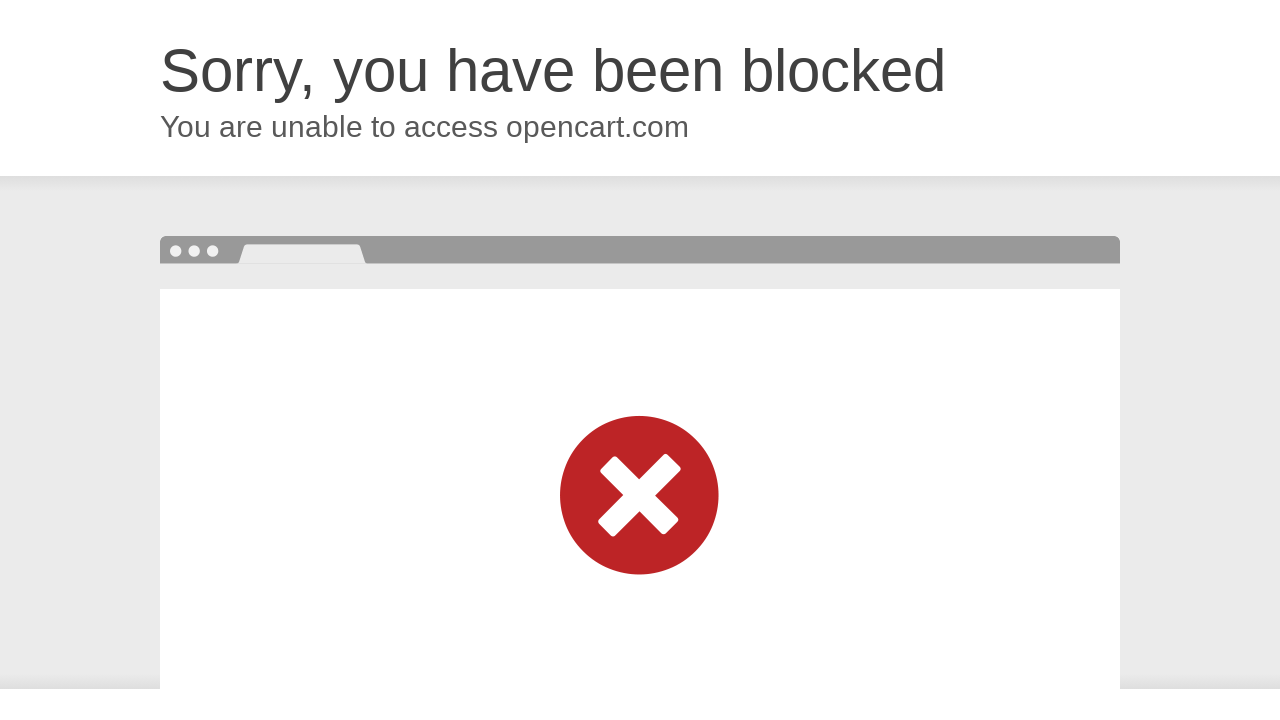

Navigated to OrangeHRM website in new window
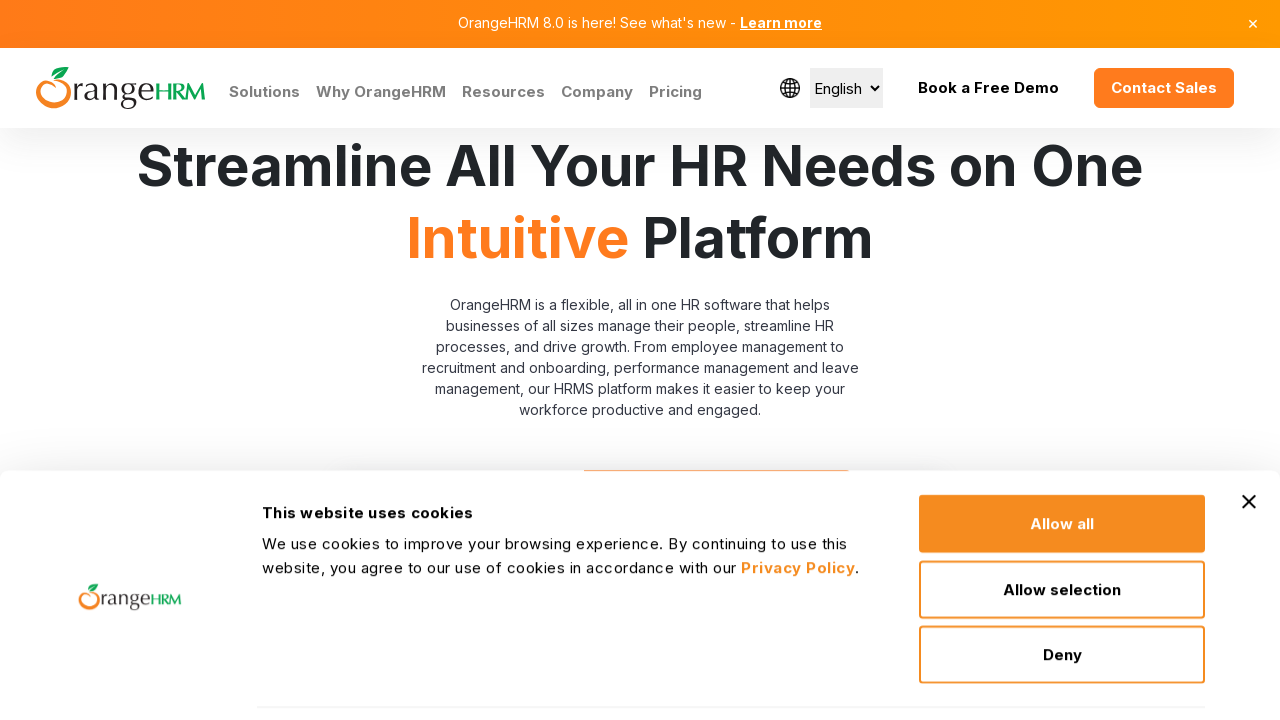

OrangeHRM page loaded (domcontentloaded)
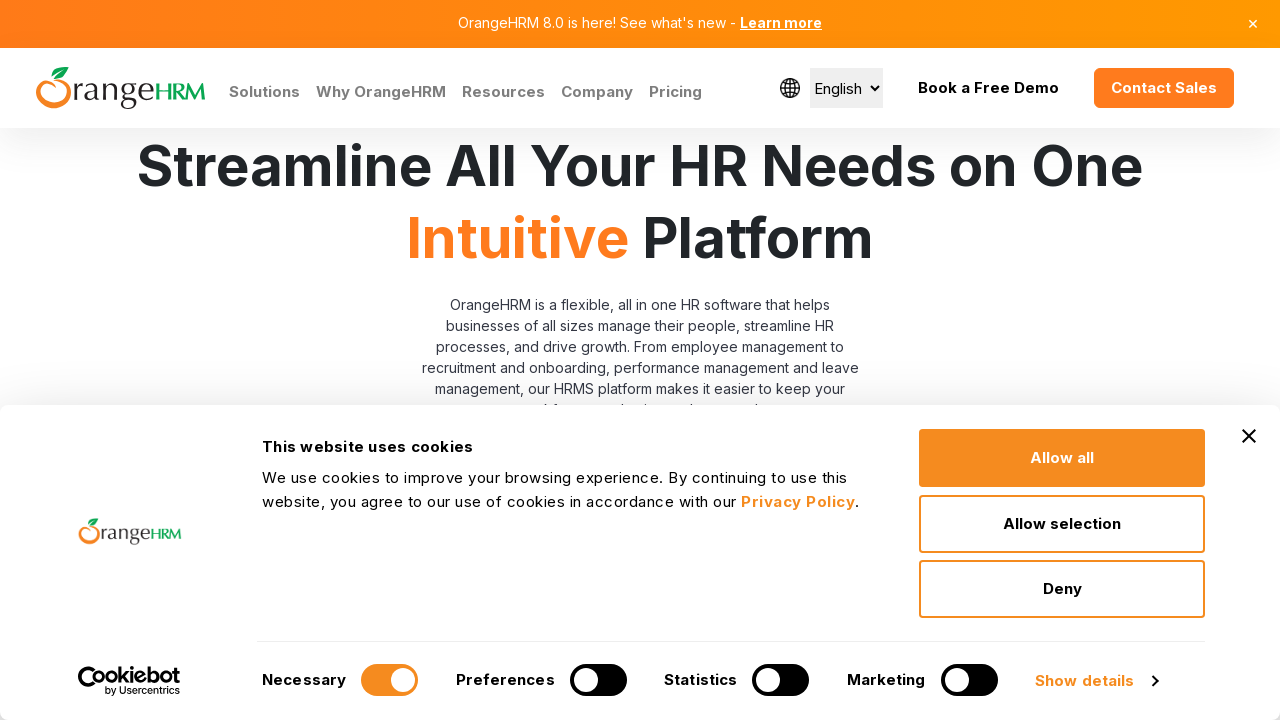

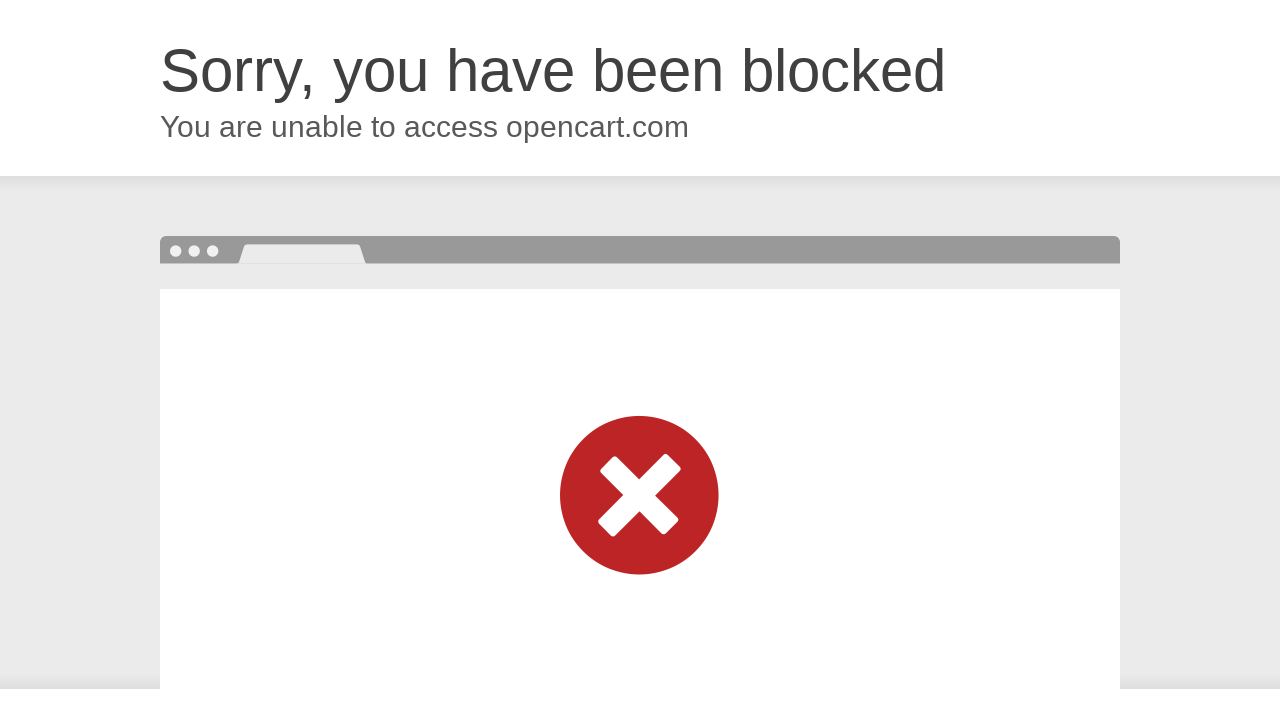